Tests date selection in a JQuery Datepicker by navigating to the next month and selecting day 10, then validating the selected date appears in the input field.

Starting URL: https://jqueryui.com/datepicker/

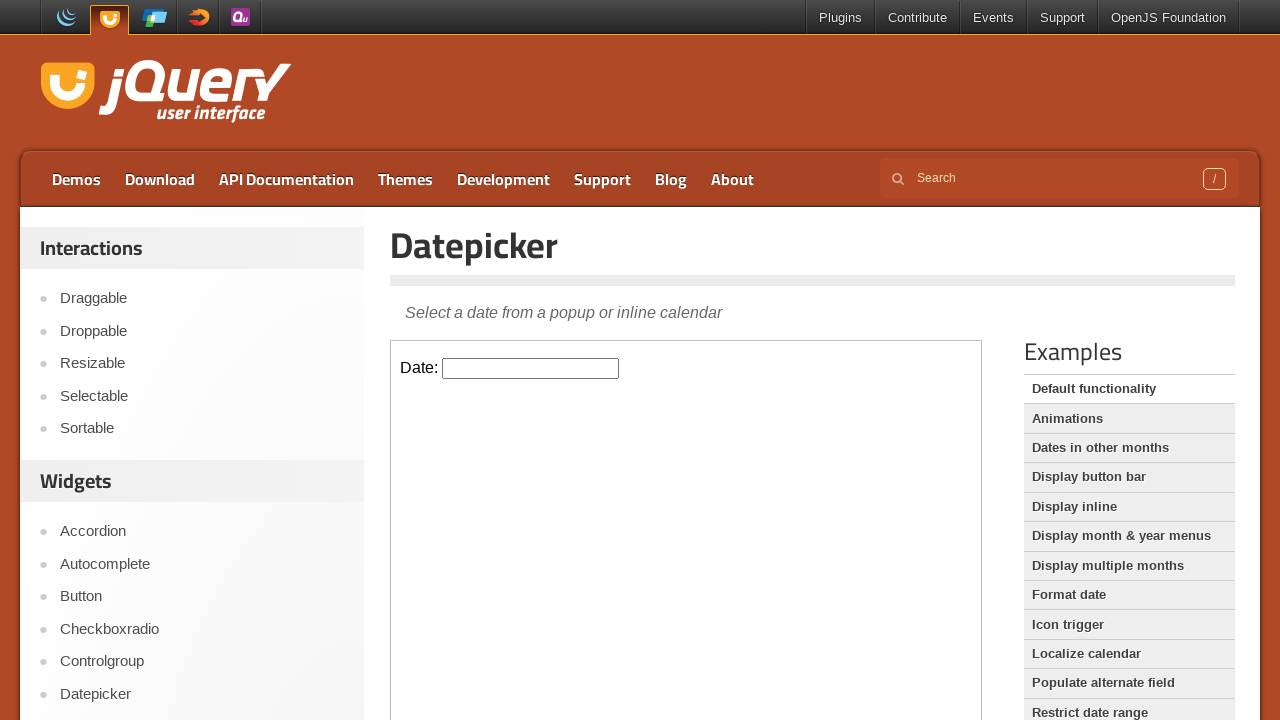

Located iframe containing the datepicker
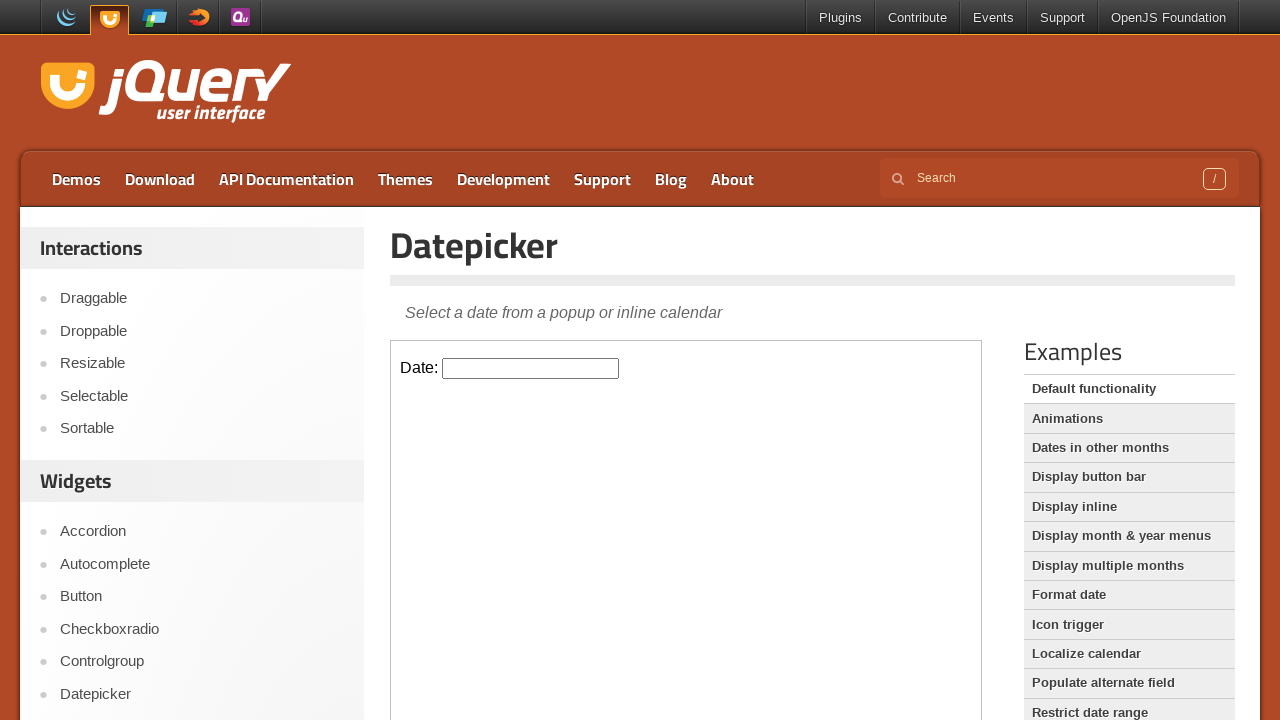

Clicked on the datepicker input field to open calendar at (531, 368) on iframe.demo-frame >> internal:control=enter-frame >> #datepicker
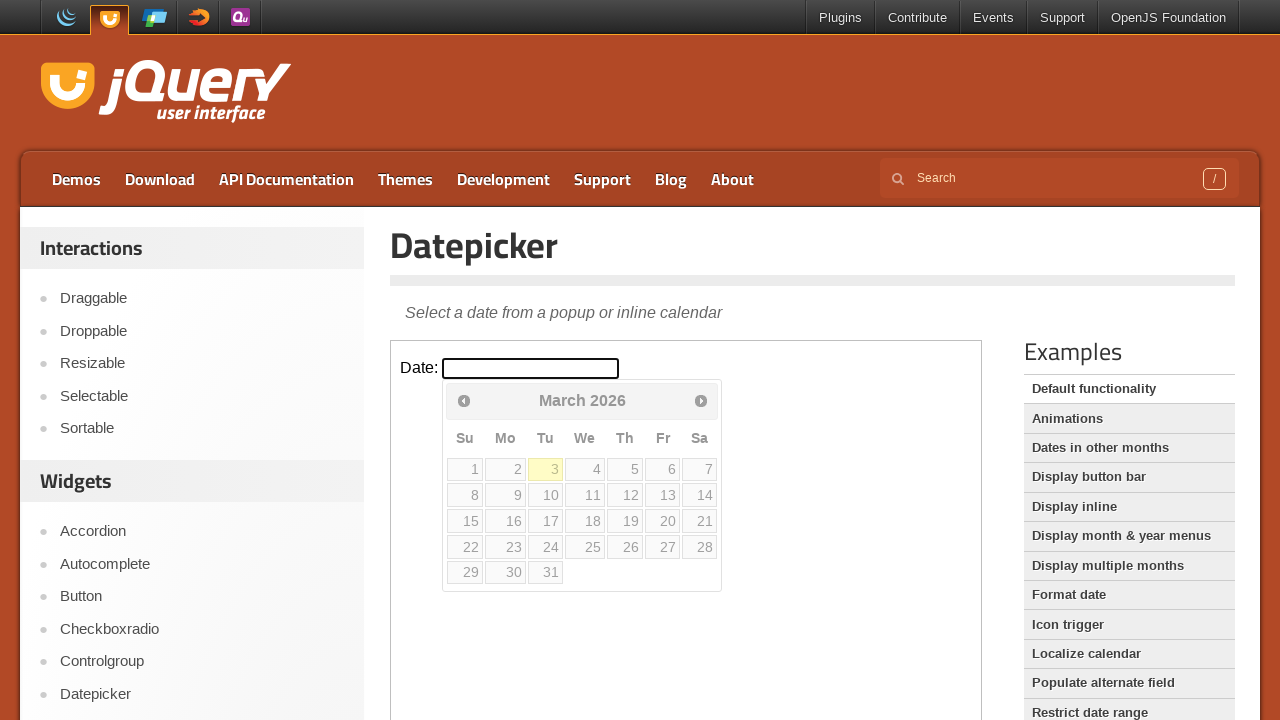

Waited 500ms for calendar to appear
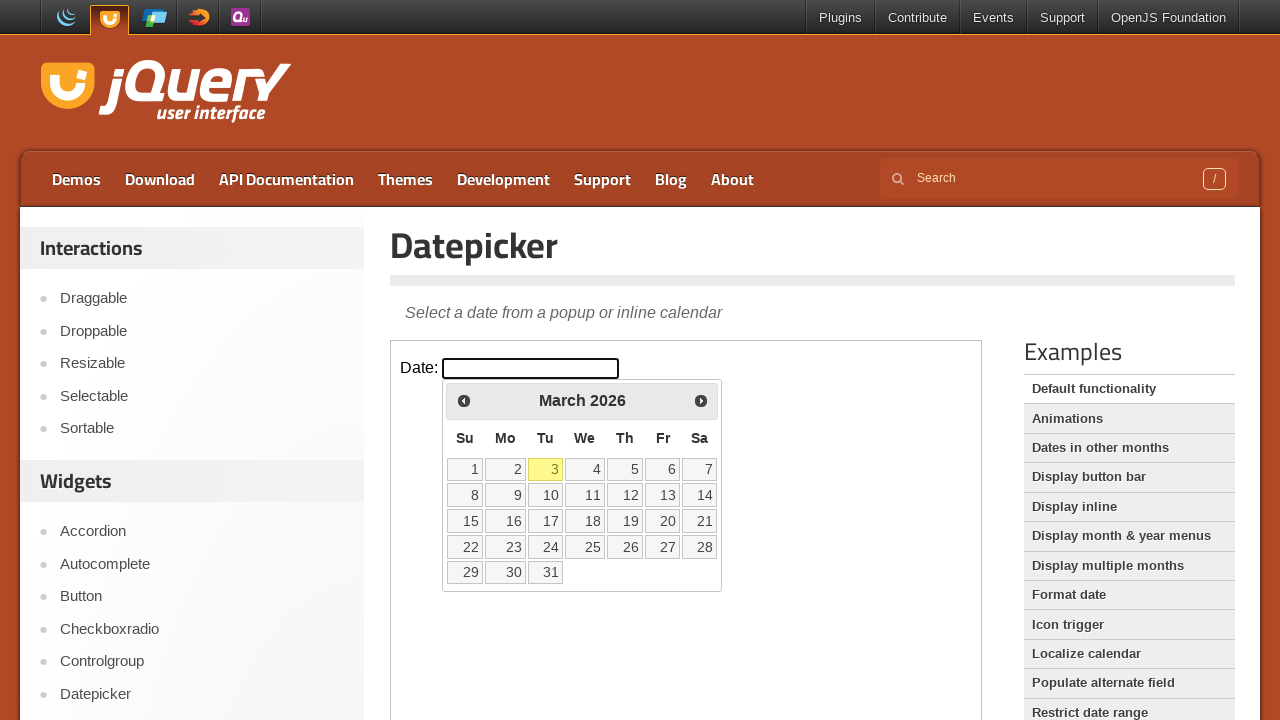

Clicked the next month button to navigate forward at (701, 400) on iframe.demo-frame >> internal:control=enter-frame >> a.ui-datepicker-next
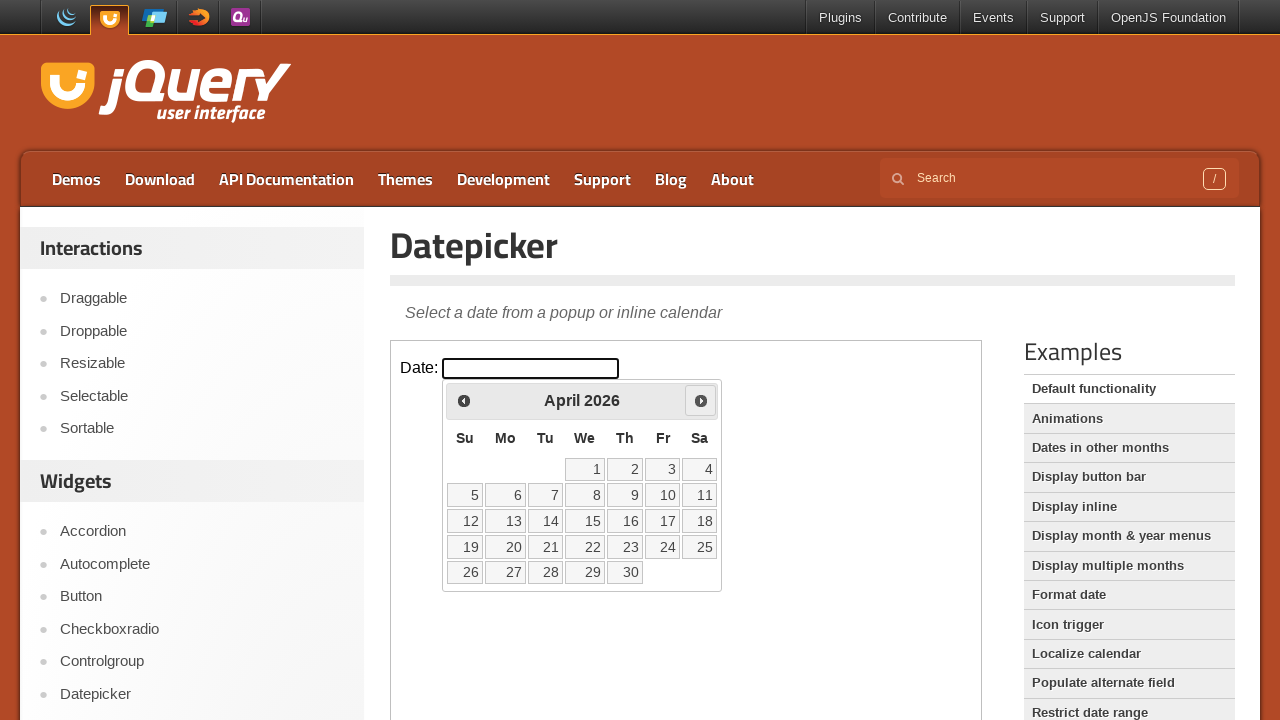

Waited 300ms for calendar to update
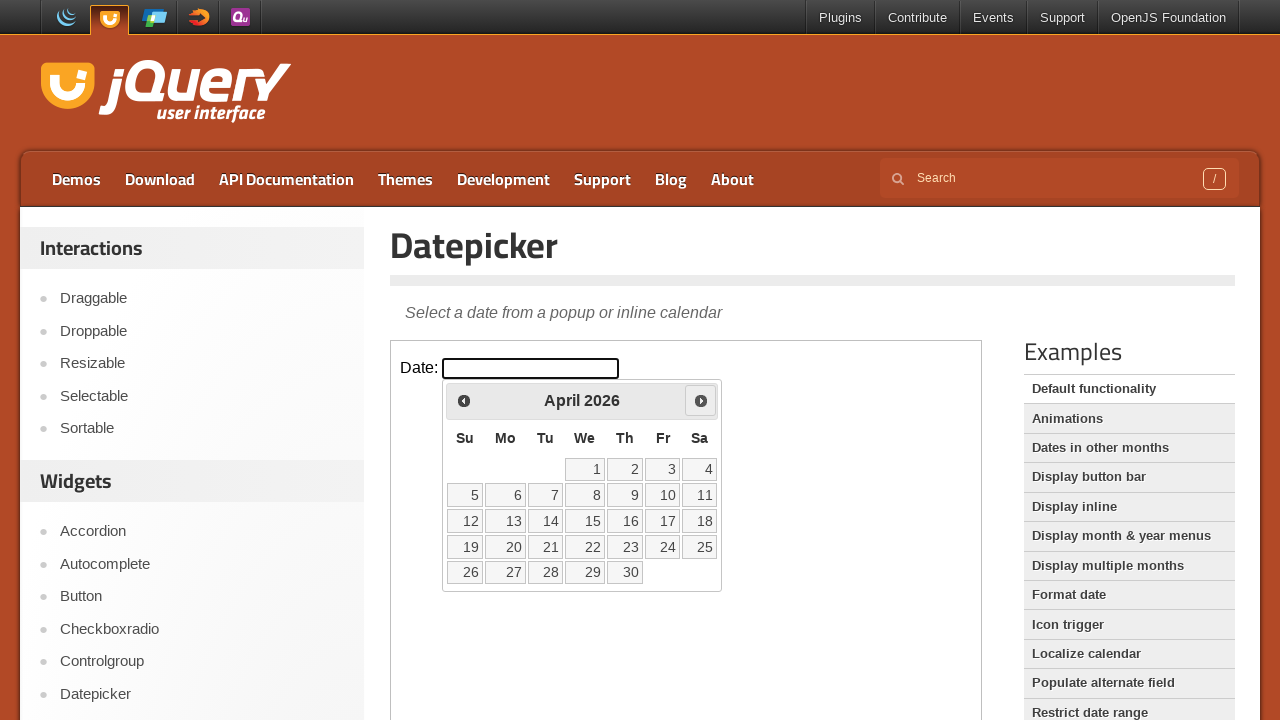

Selected day 10 from the calendar at (663, 495) on iframe.demo-frame >> internal:control=enter-frame >> table.ui-datepicker-calenda
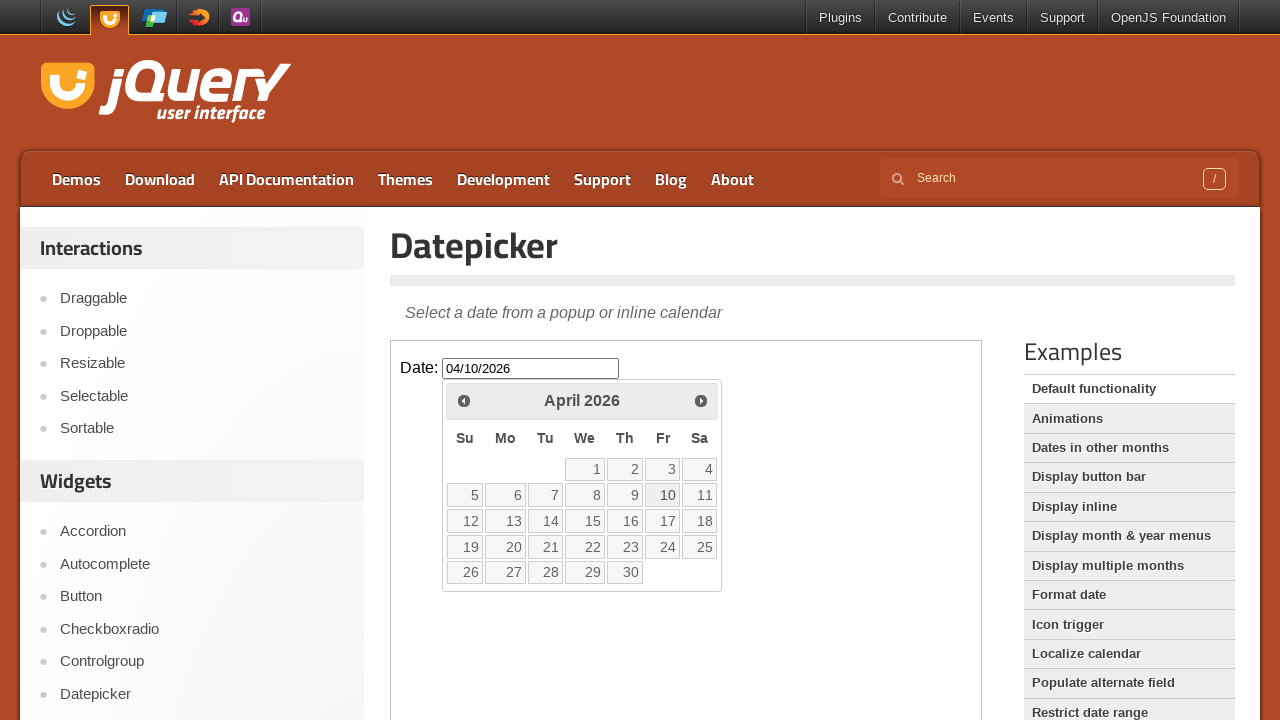

Validated that the datepicker input field is visible with selected date
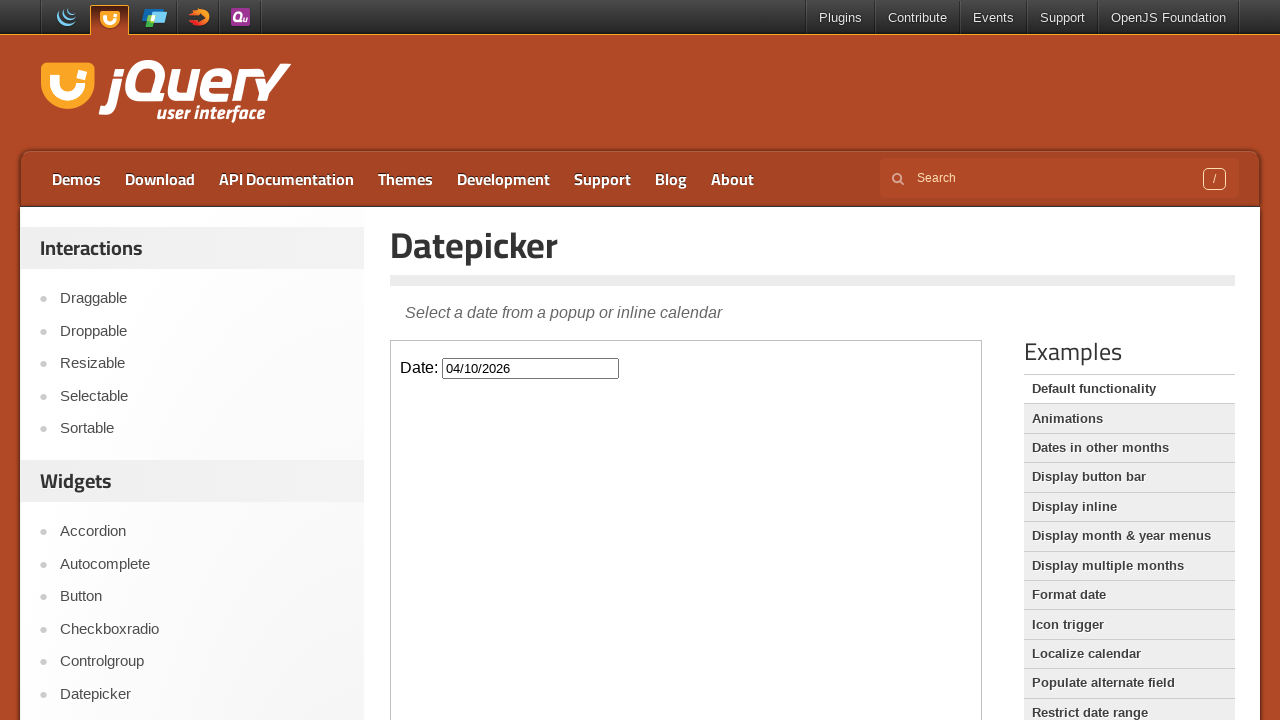

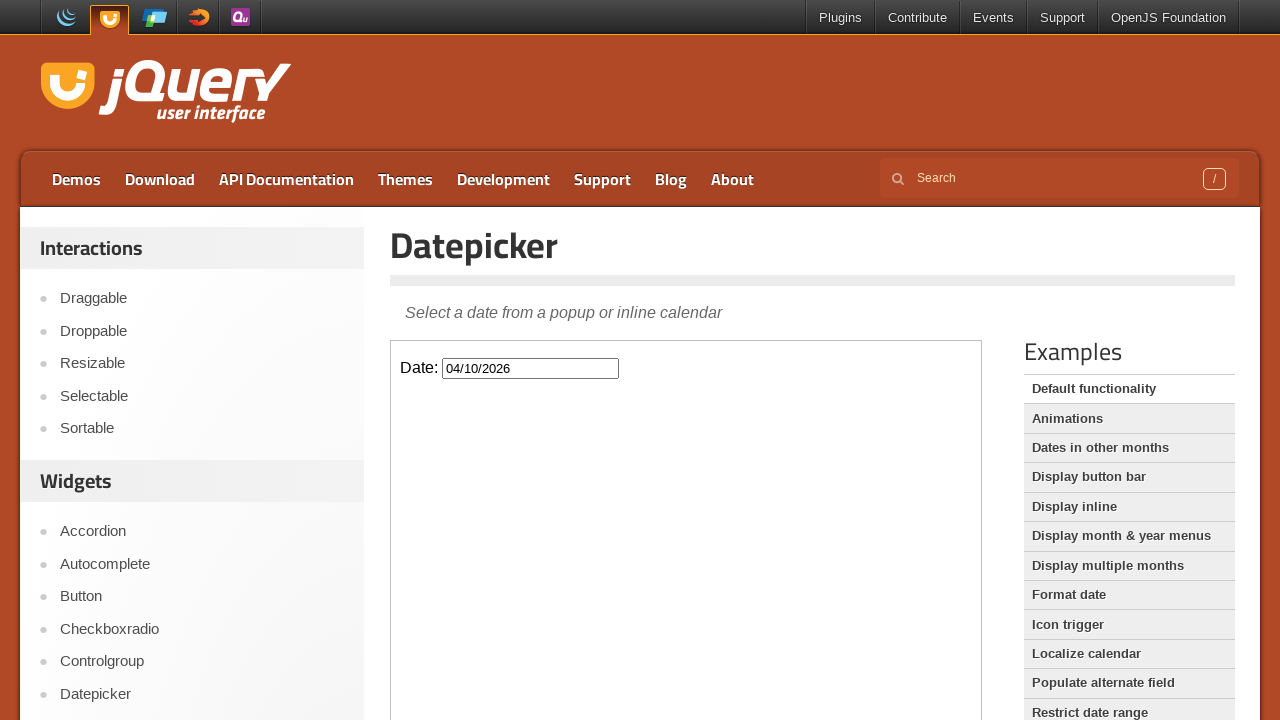